Verifies the navigation bar contains expected elements including Earn Money, Create Trip, Login, and Sign up

Starting URL: https://deens-master.now.sh/

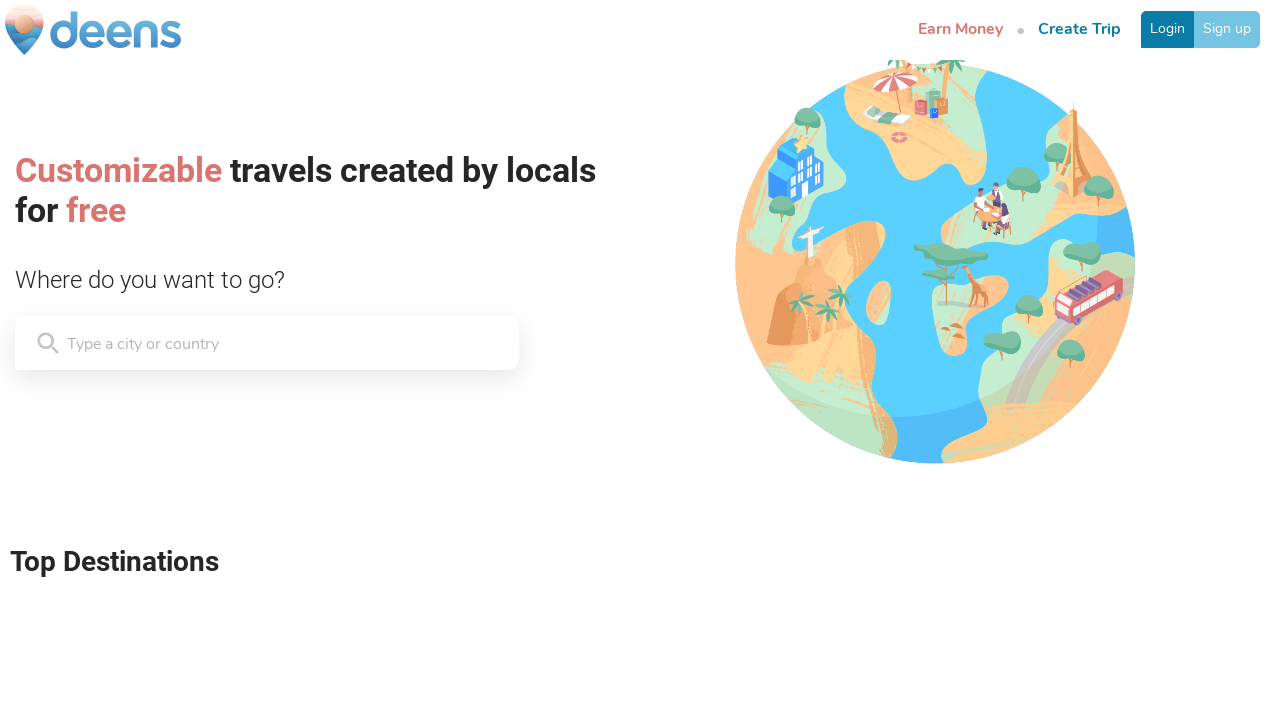

Navigated to https://deens-master.now.sh/
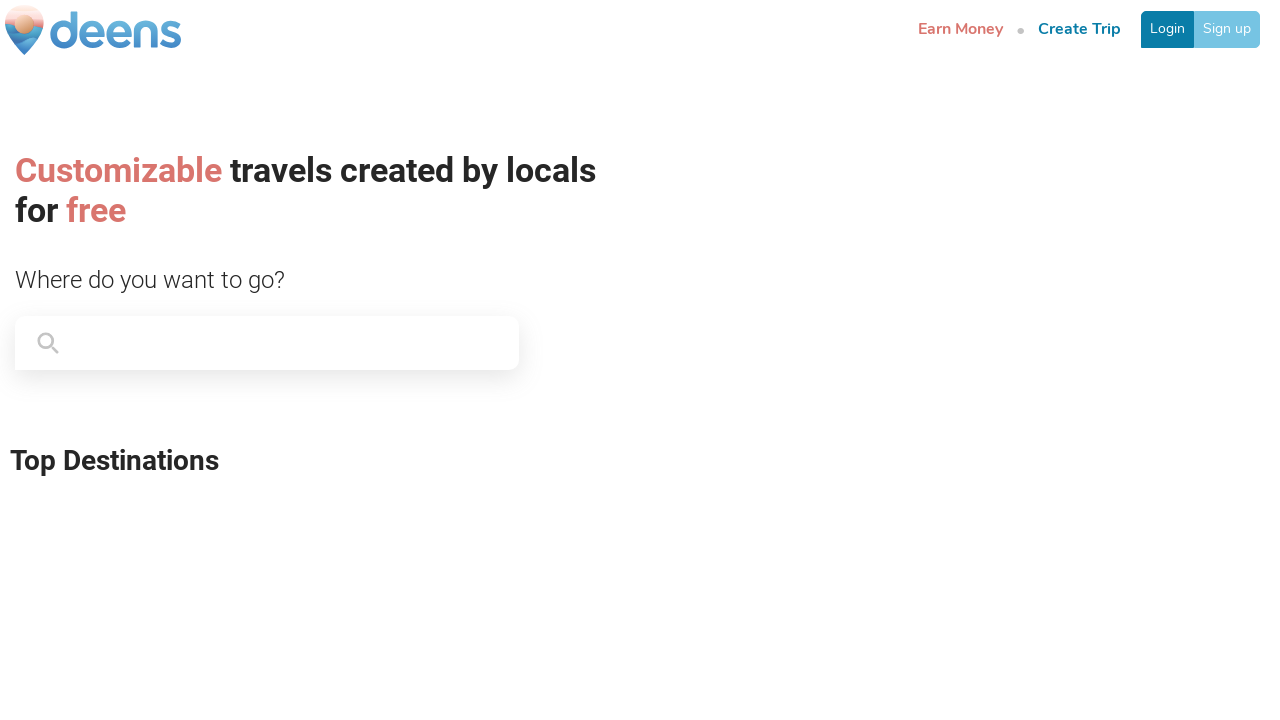

Navigation bar selector became visible
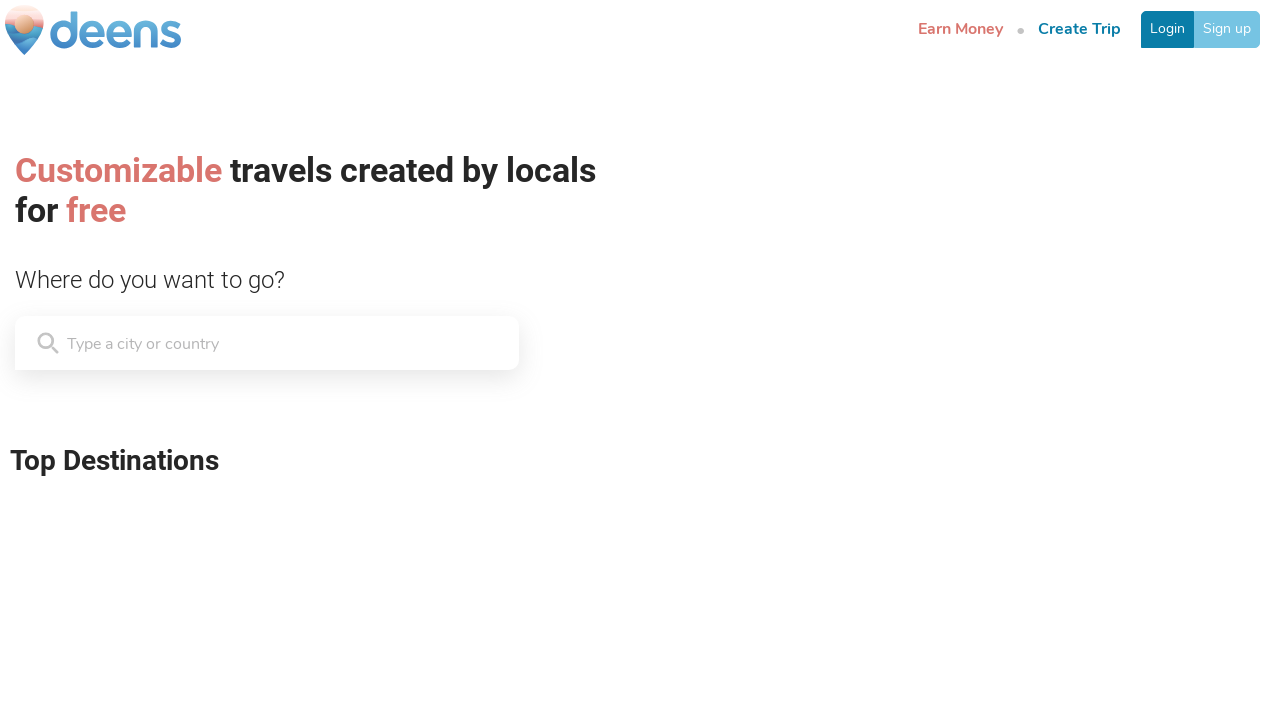

Located navigation bar element
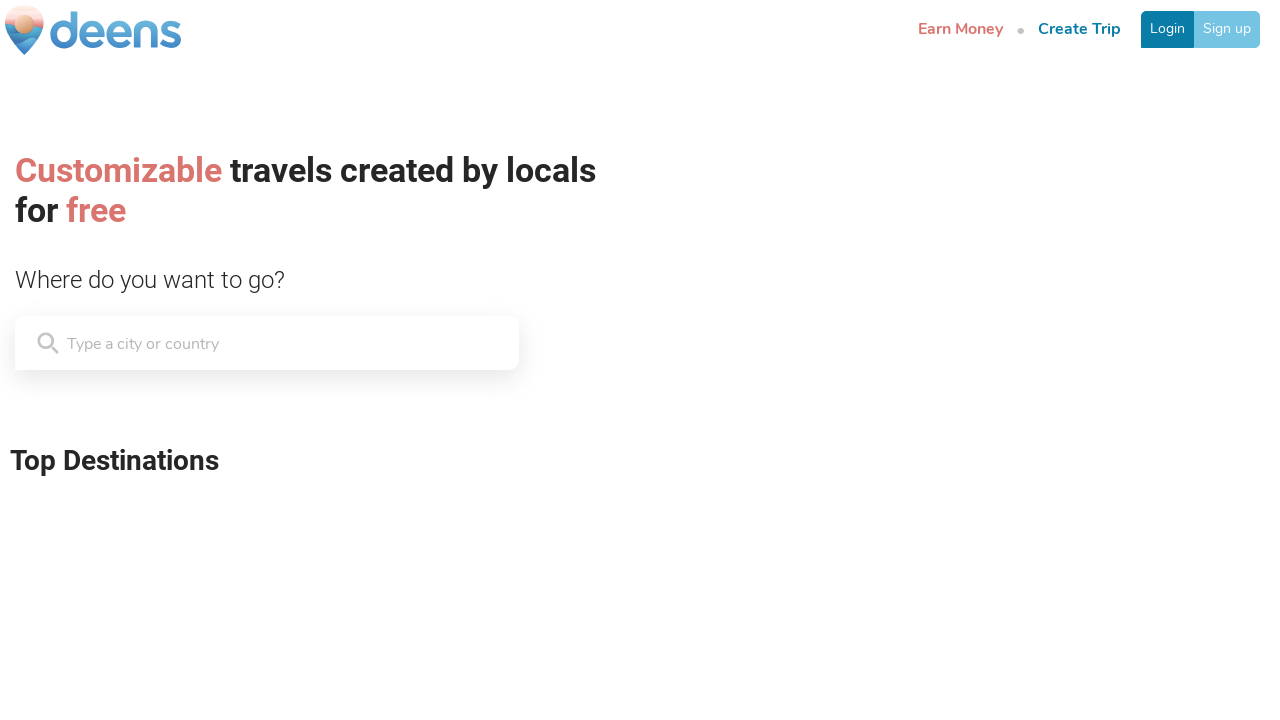

Retrieved navigation bar text content
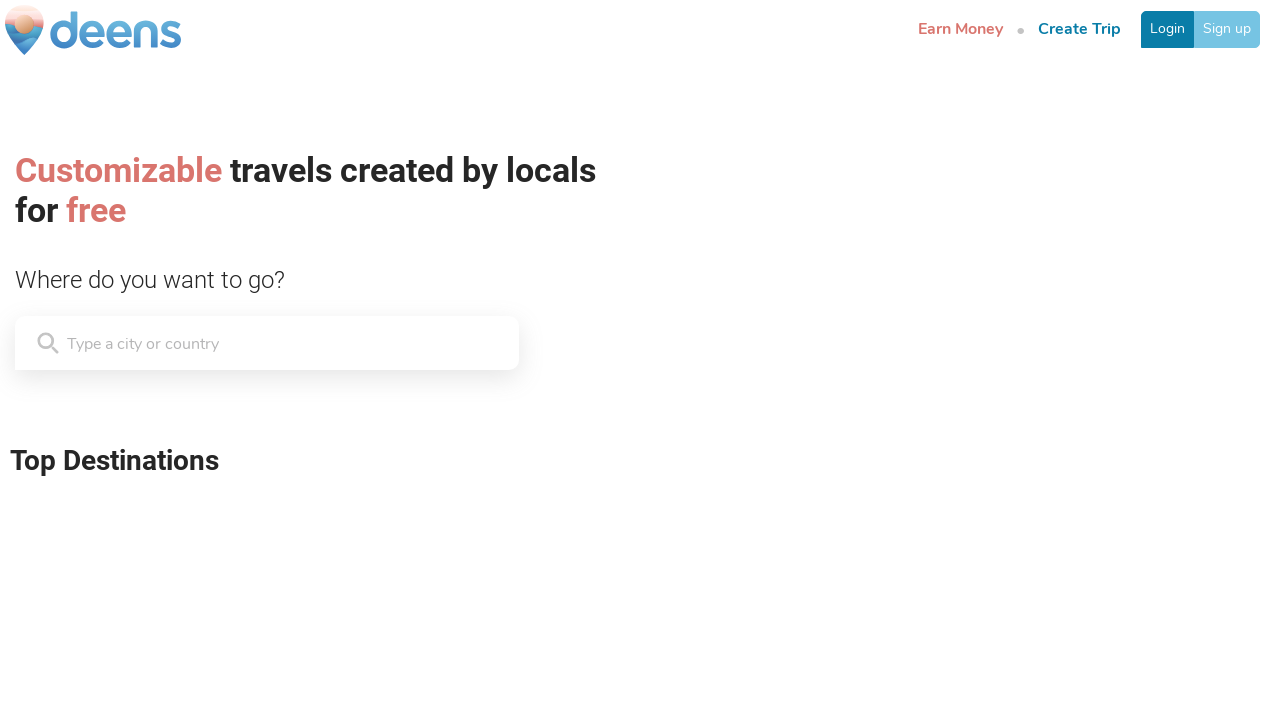

Verified 'Earn Money' link is present in navigation bar
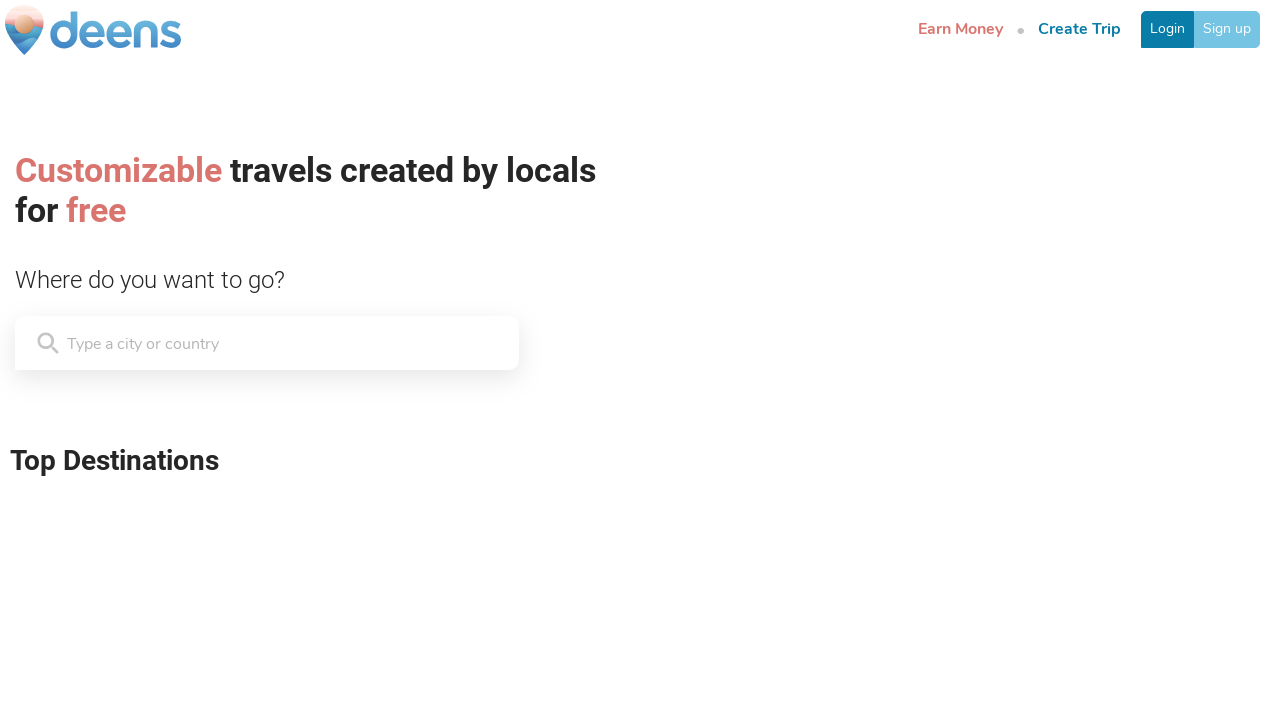

Verified 'Create Trip' link is present in navigation bar
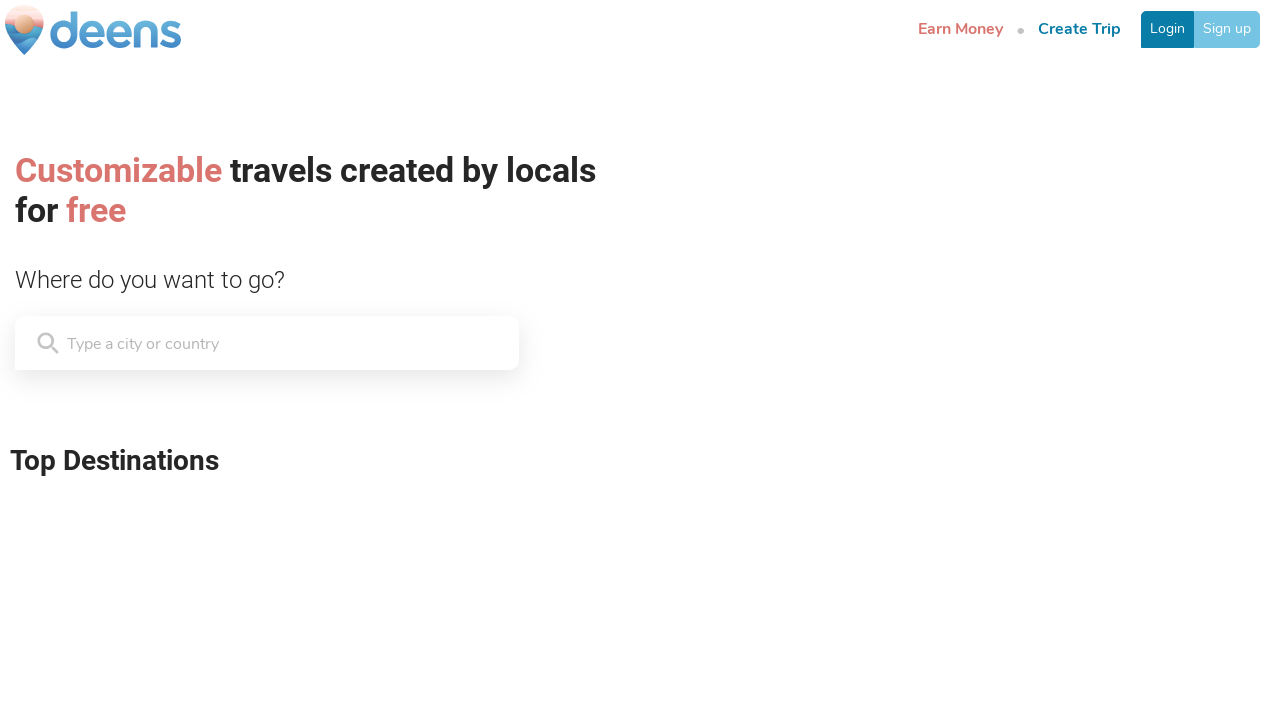

Verified 'Login' link is present in navigation bar
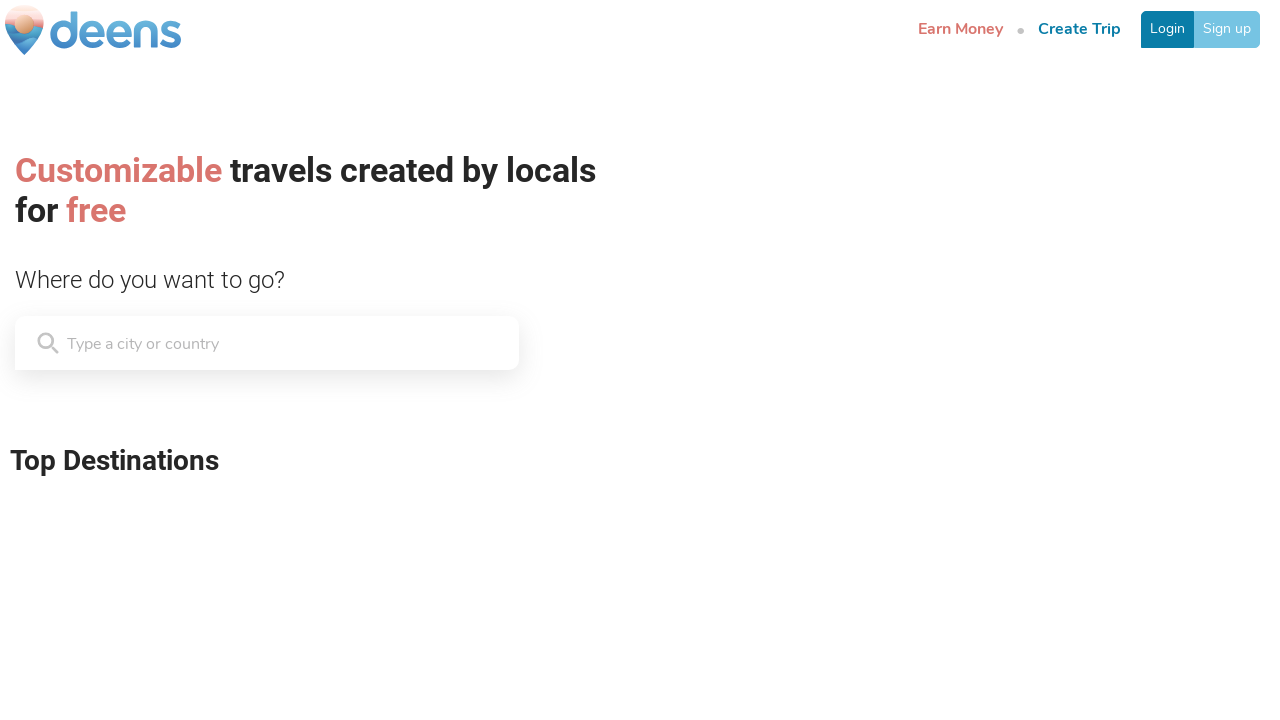

Verified 'Sign up' link is present in navigation bar
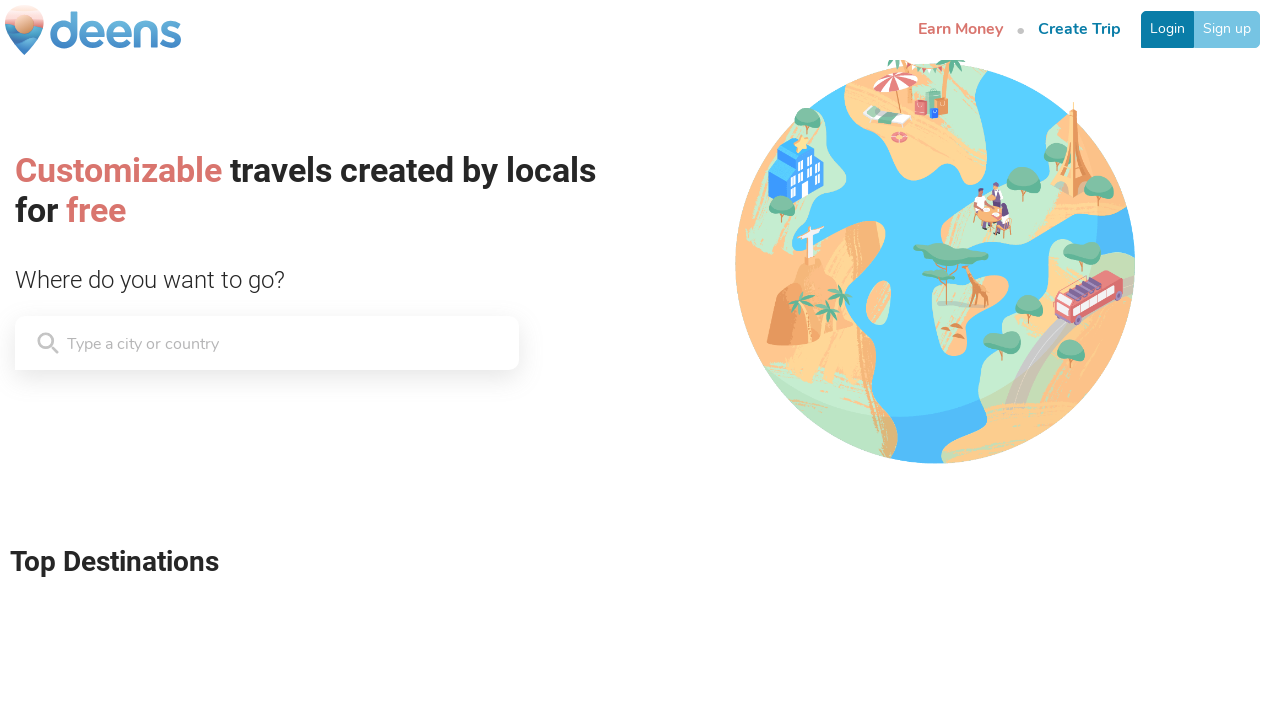

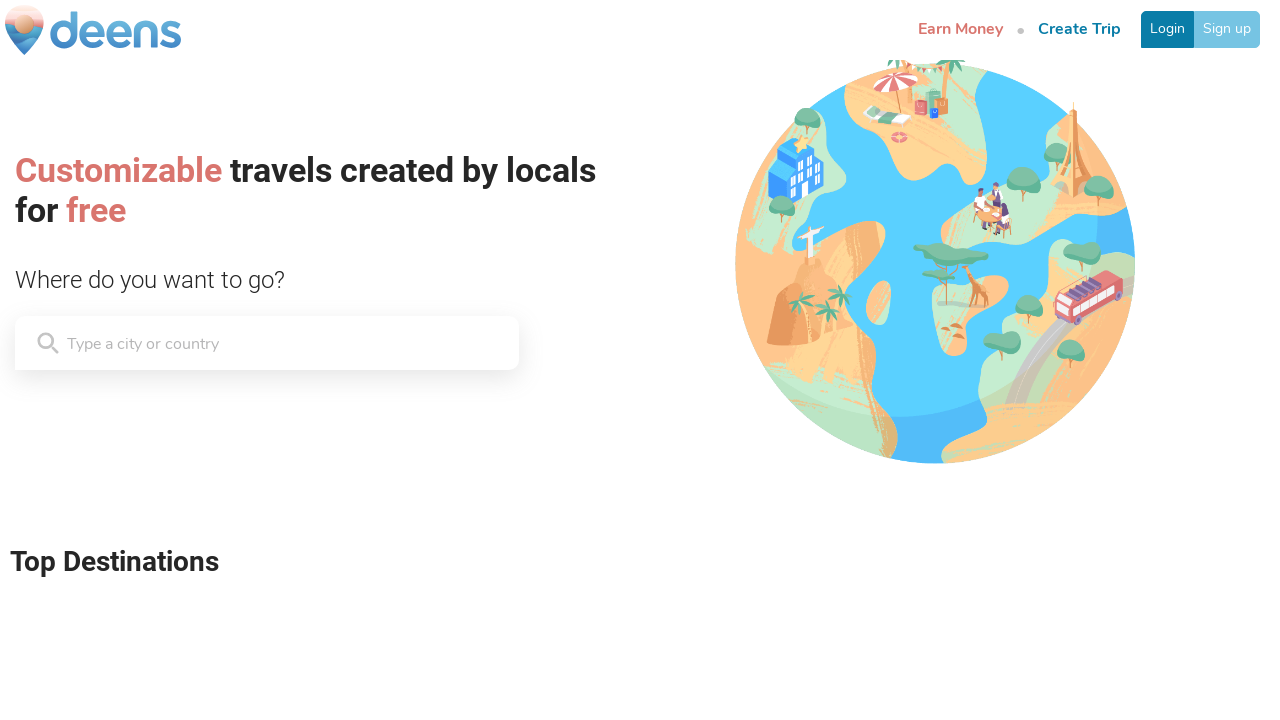